Tests iframe handling by switching to an iframe and verifying content within it

Starting URL: https://the-internet.herokuapp.com/iframe

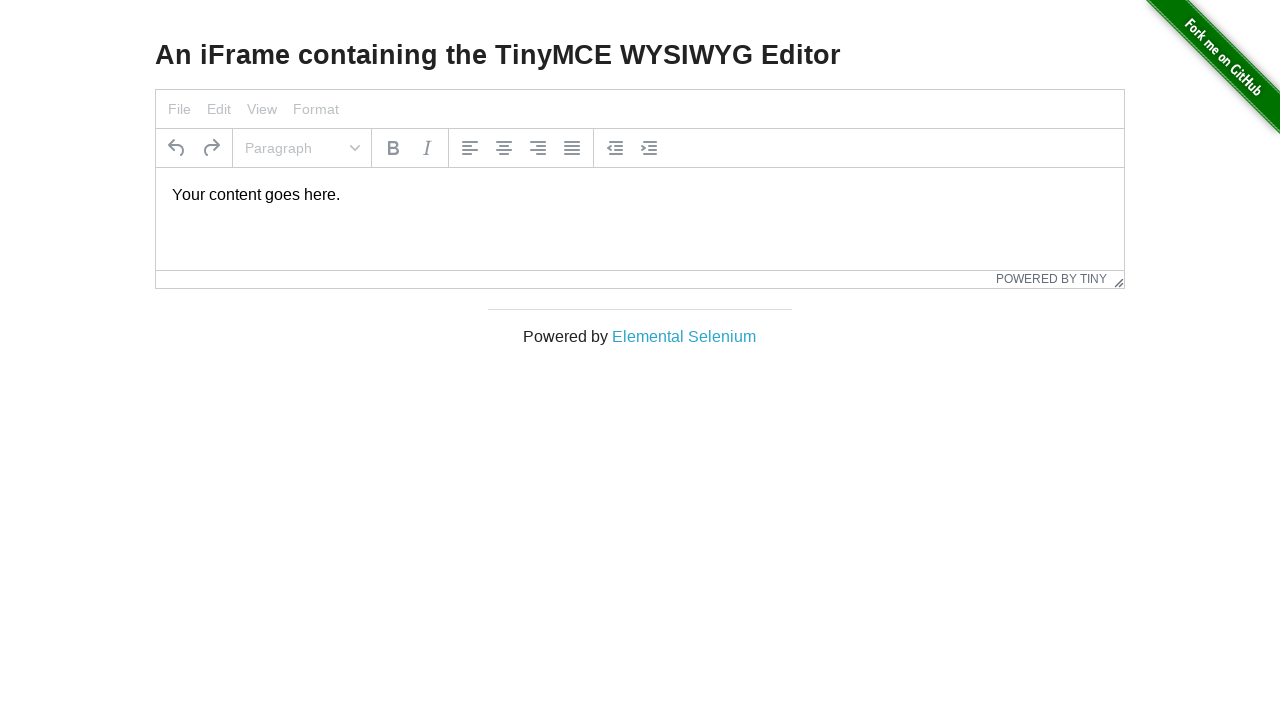

Navigated to iframe test page
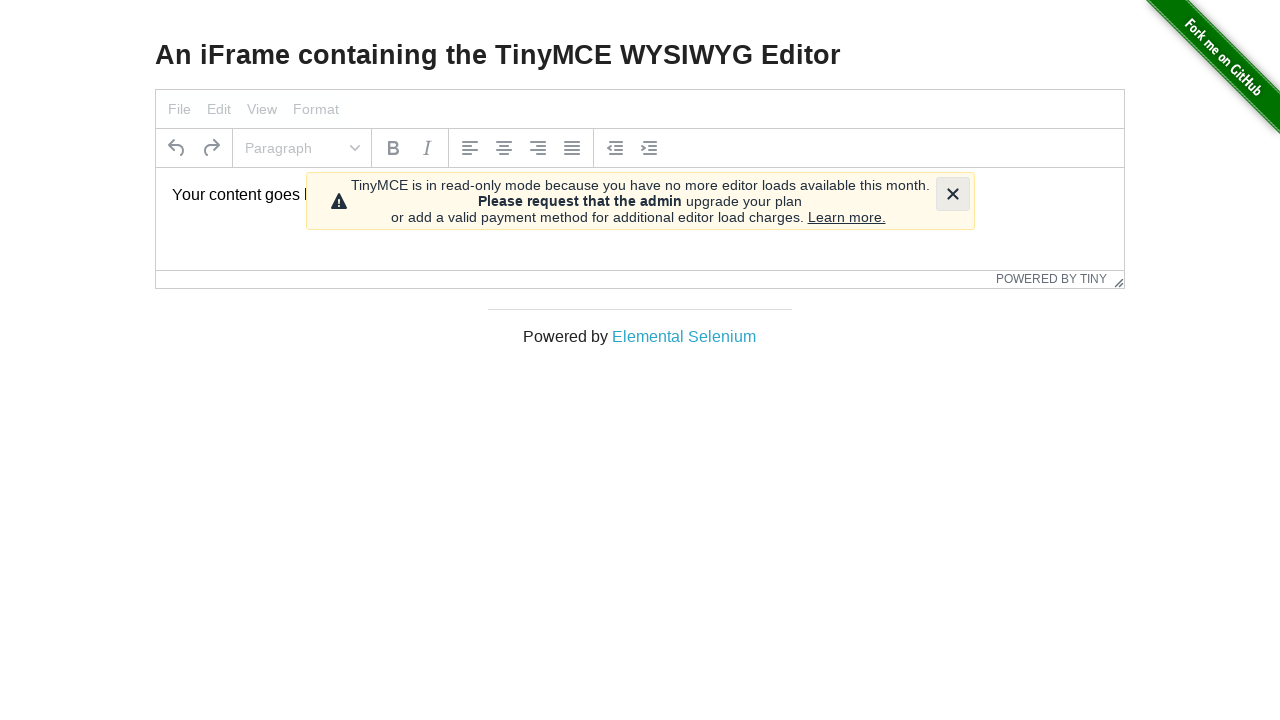

Located and switched to iframe with id 'mce_0_ifr'
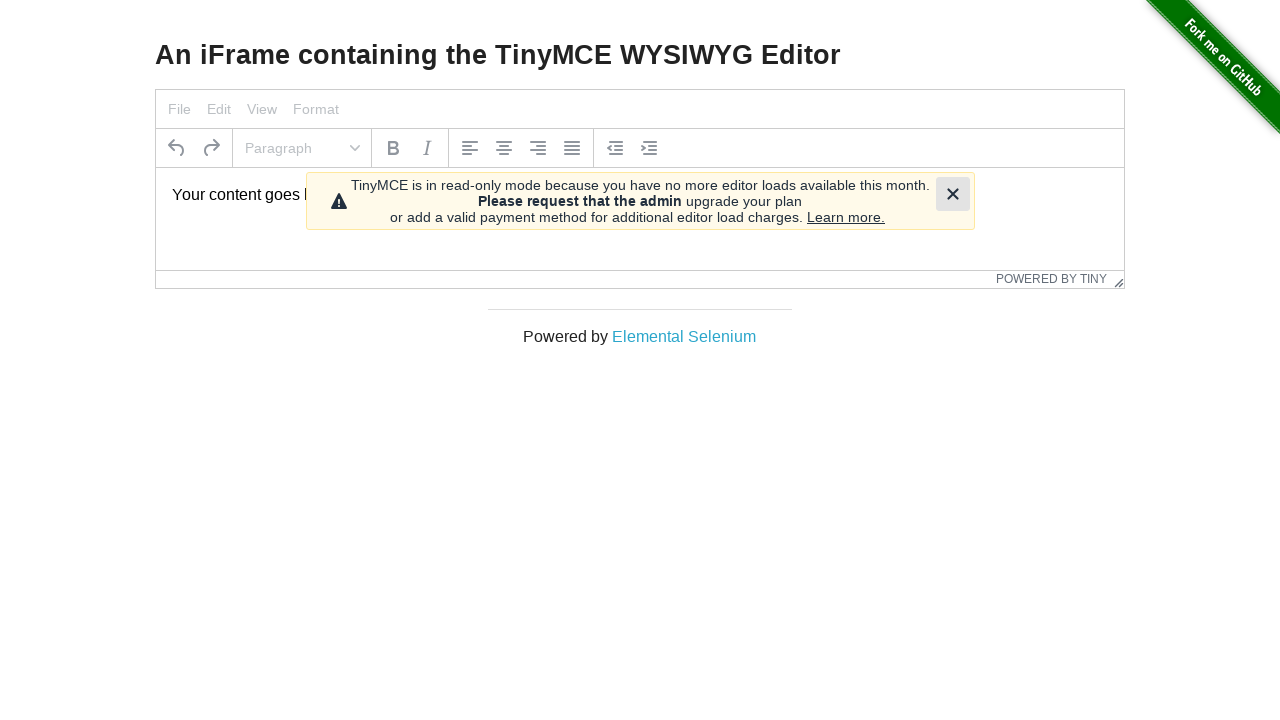

Located element containing 'Your content goes here.' text within iframe
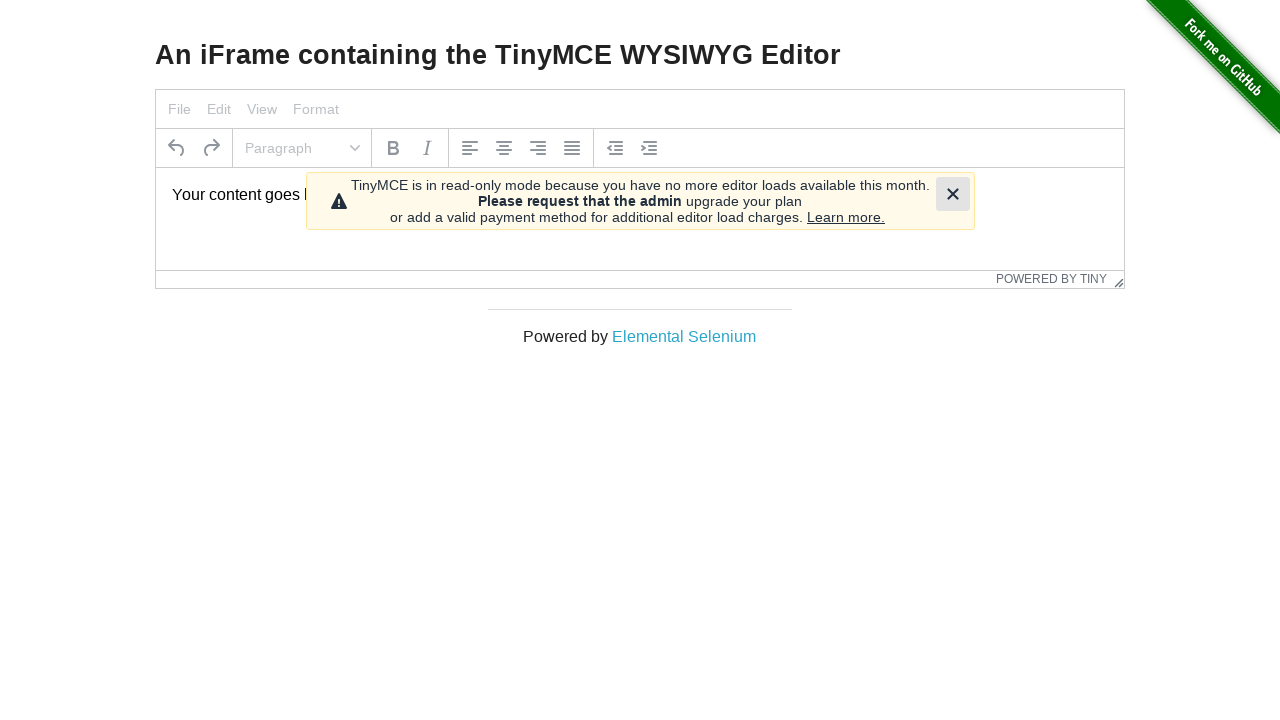

Verified element is visible - successfully in the frame
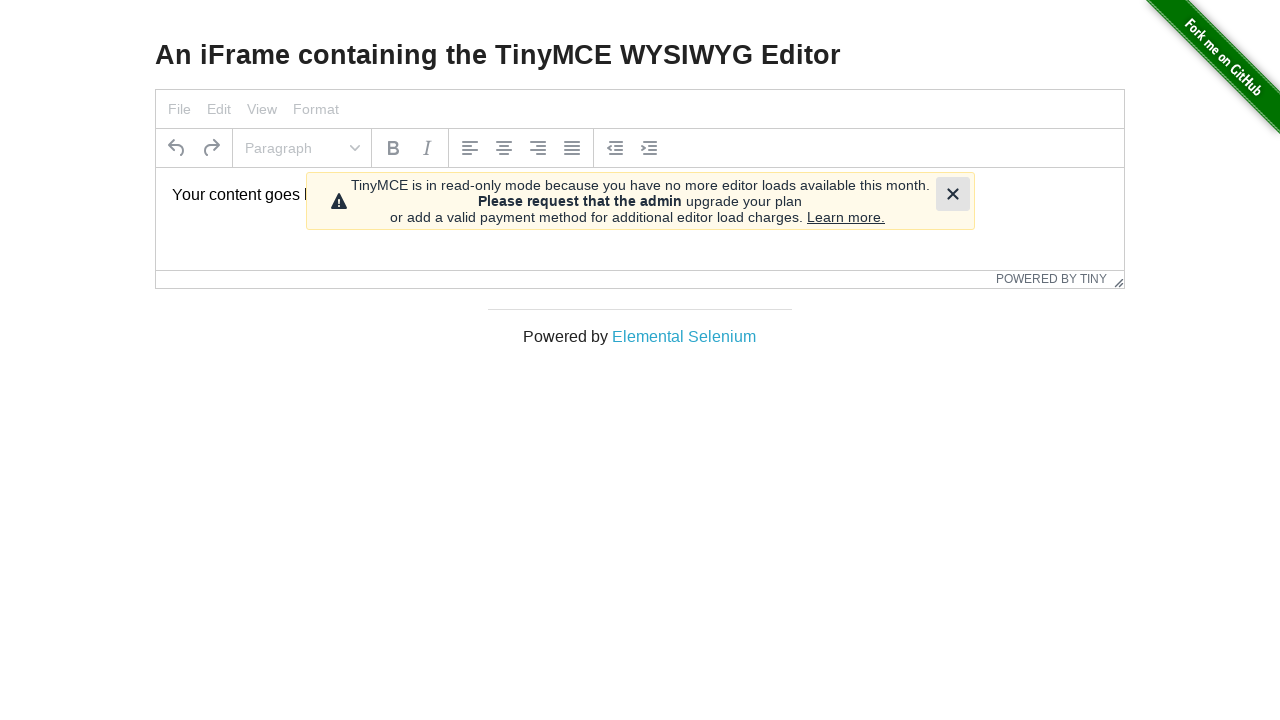

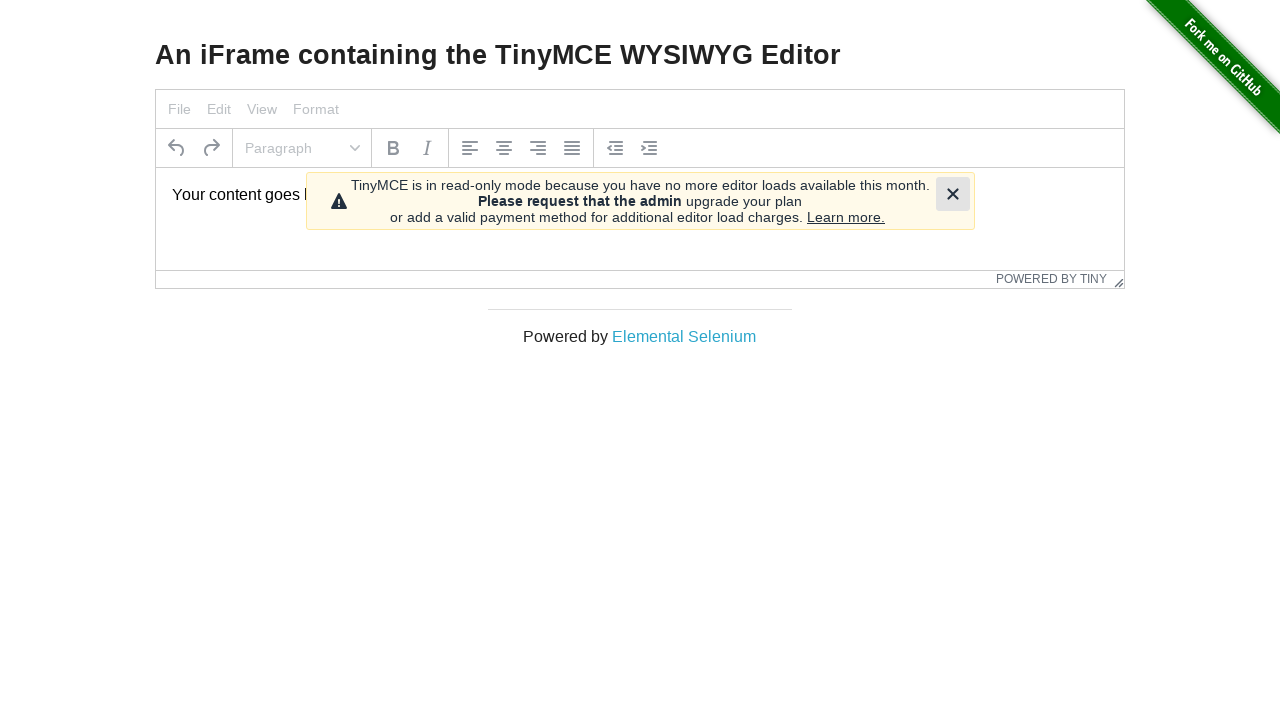